Tests a slow calculator by setting a delay time, performing a calculation (7 + 8), and verifying the result equals 15

Starting URL: https://bonigarcia.dev/selenium-webdriver-java/slow-calculator.html

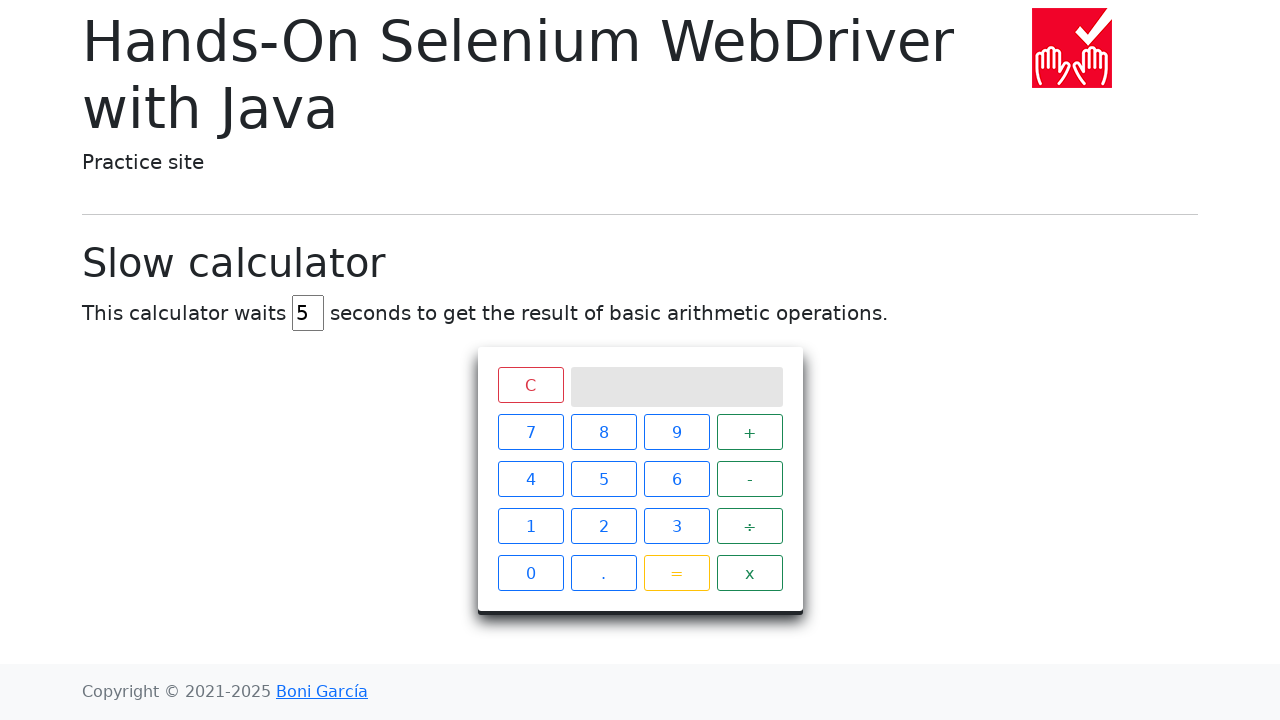

Cleared the delay input field on input#delay
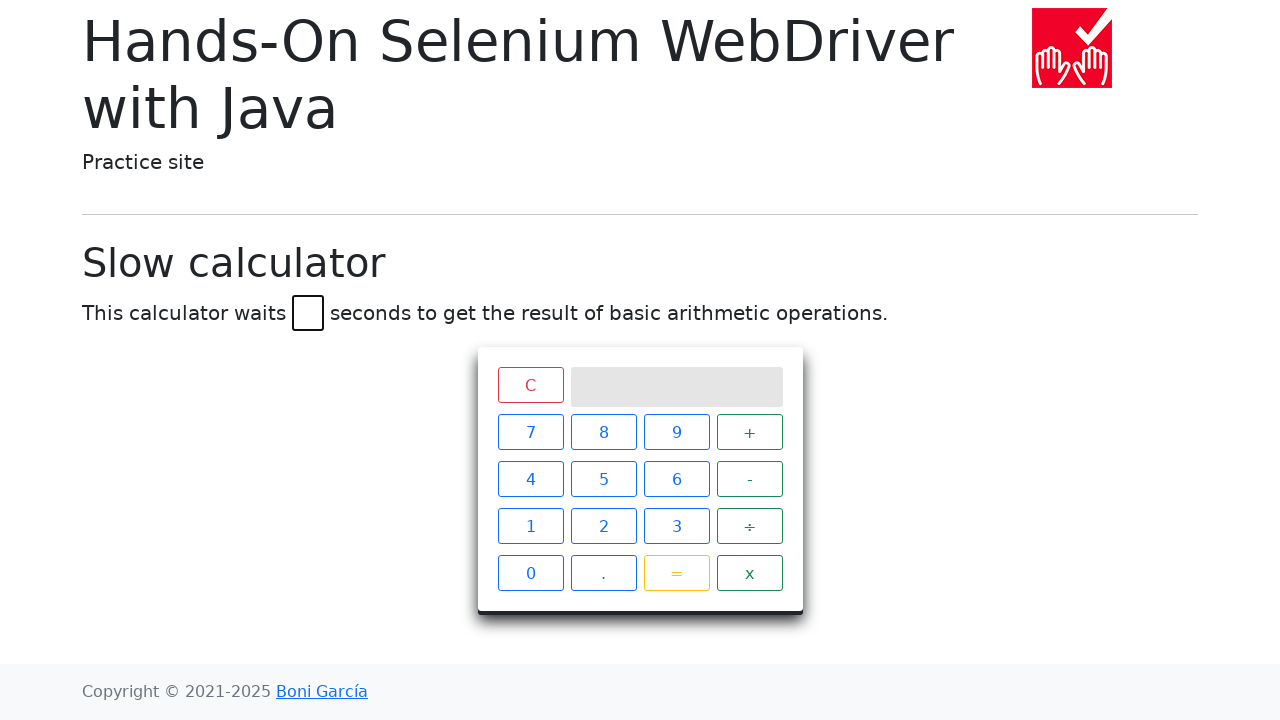

Set delay to 5 seconds on input#delay
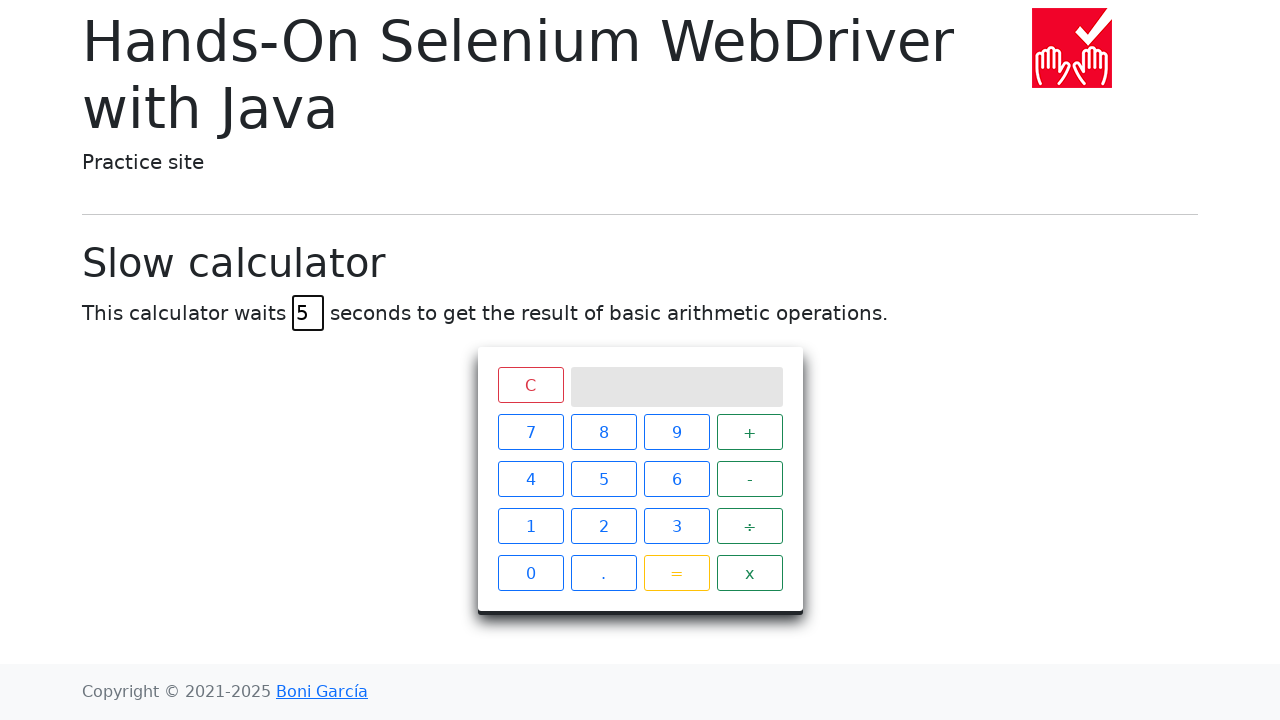

Clicked number 7 at (530, 432) on xpath=//span[text()='7']
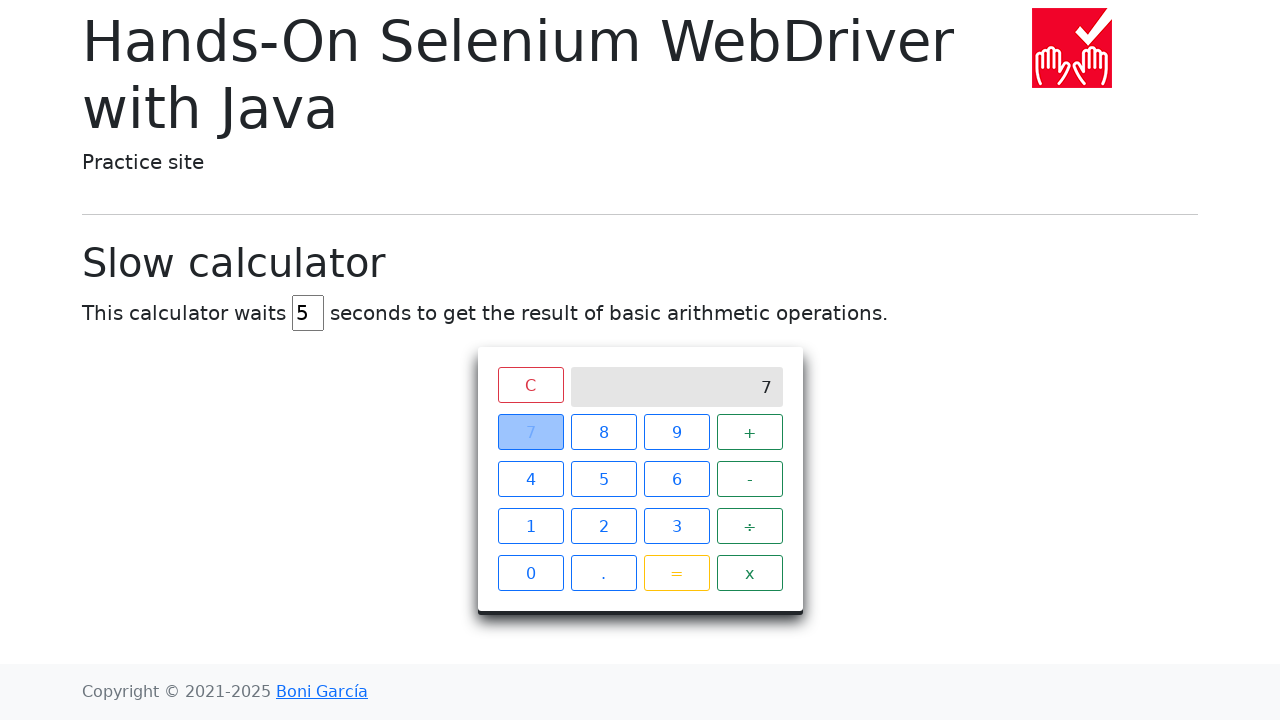

Clicked addition operator at (750, 432) on xpath=//span[text()='+']
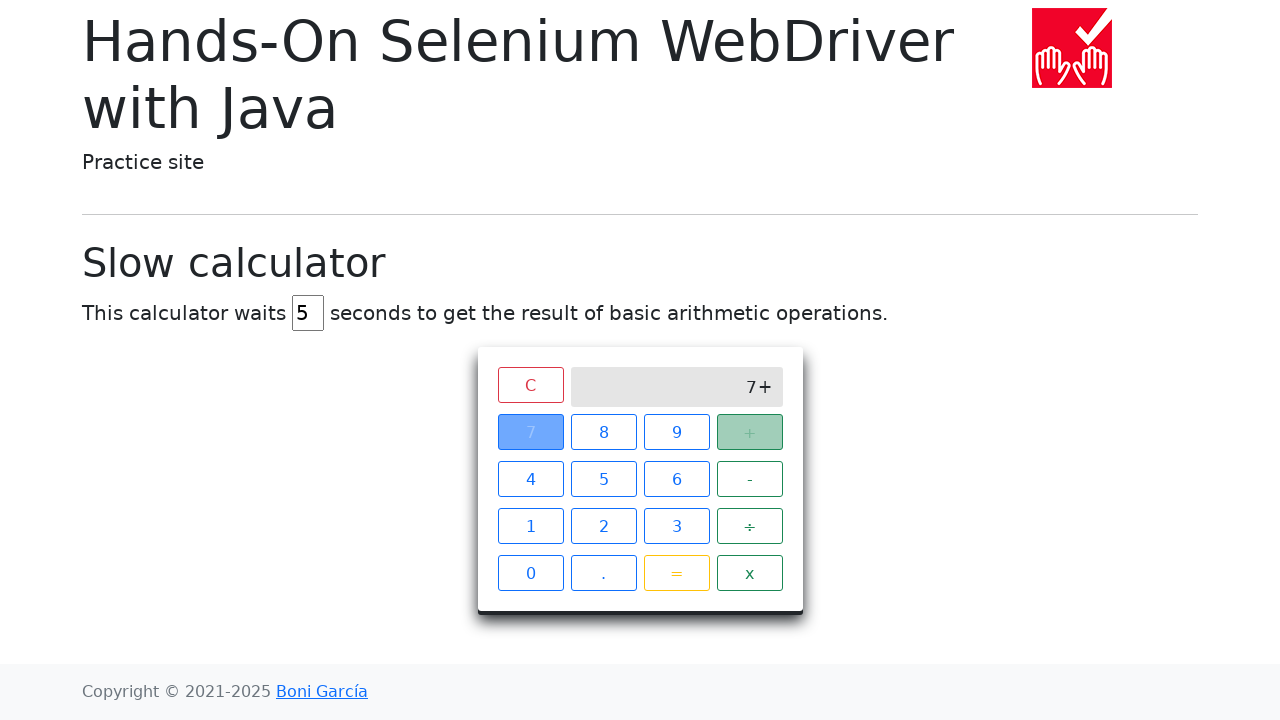

Clicked number 8 at (604, 432) on xpath=//span[text()='8']
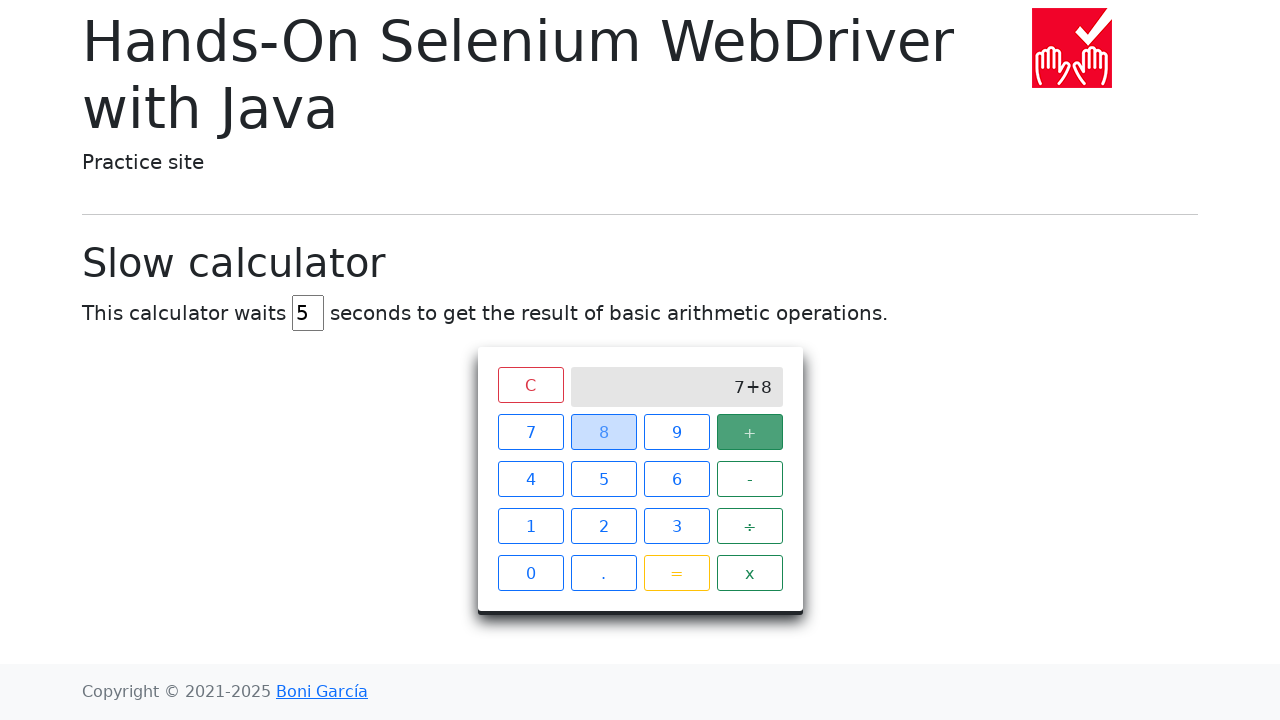

Clicked equals button to perform calculation at (676, 573) on xpath=//span[text()='=']
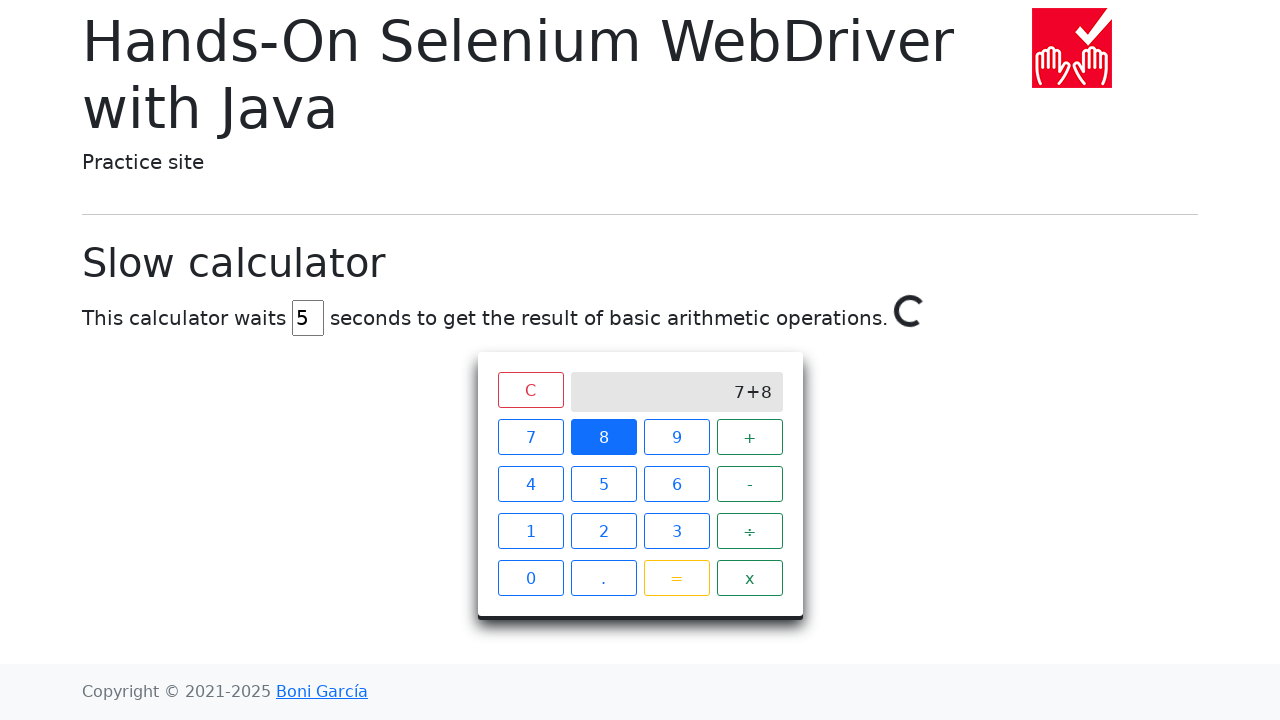

Waited for result to display 15 on screen
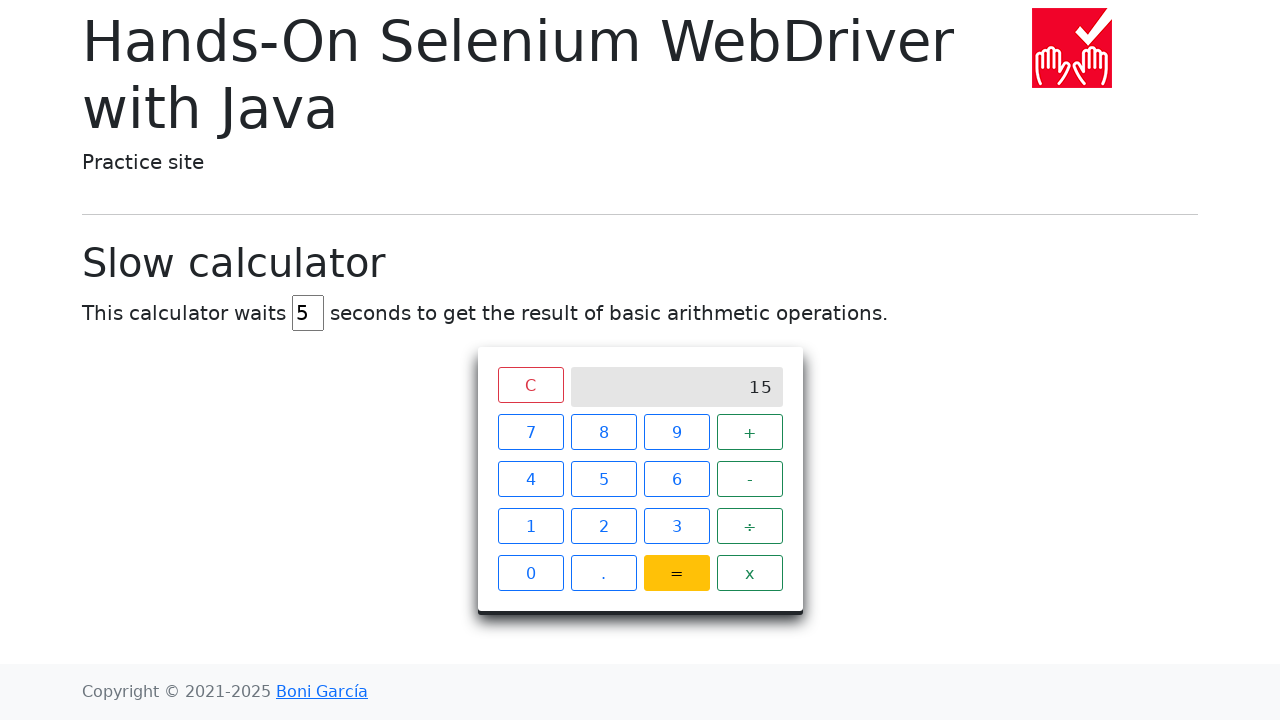

Retrieved result text from screen
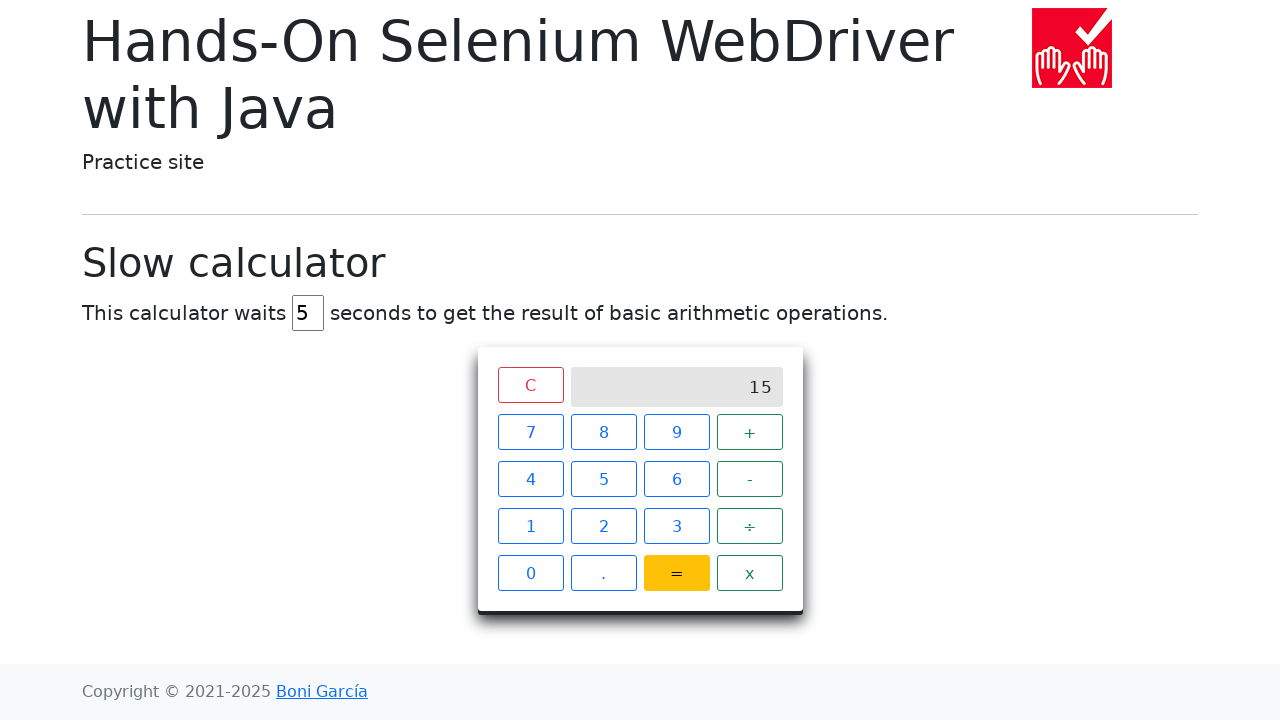

Verified result equals 15
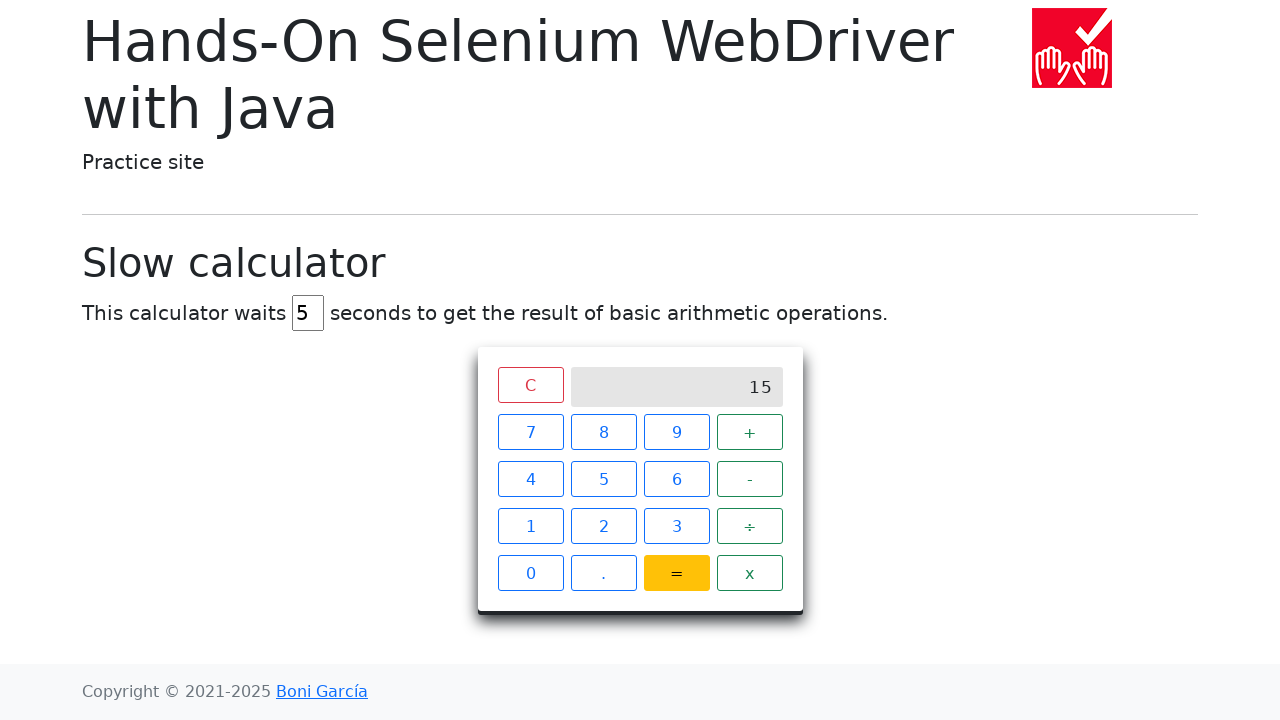

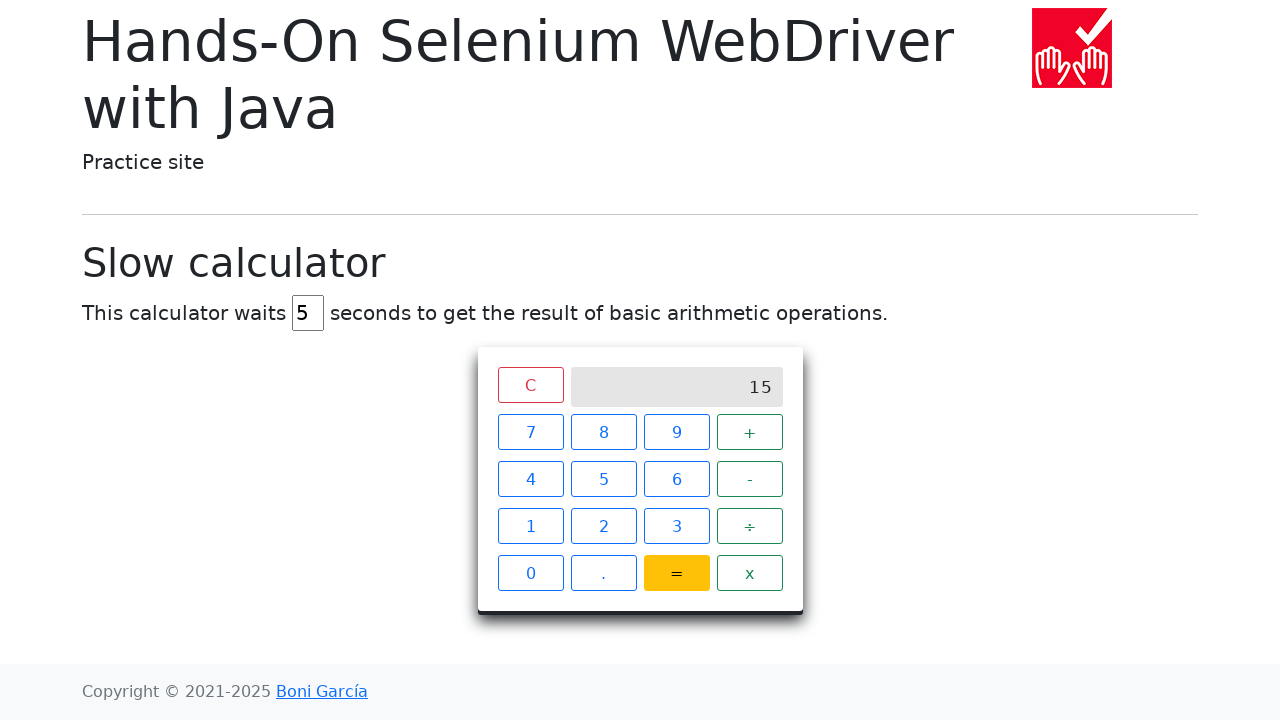